Tests that a todo item is removed when edited to an empty string

Starting URL: https://demo.playwright.dev/todomvc

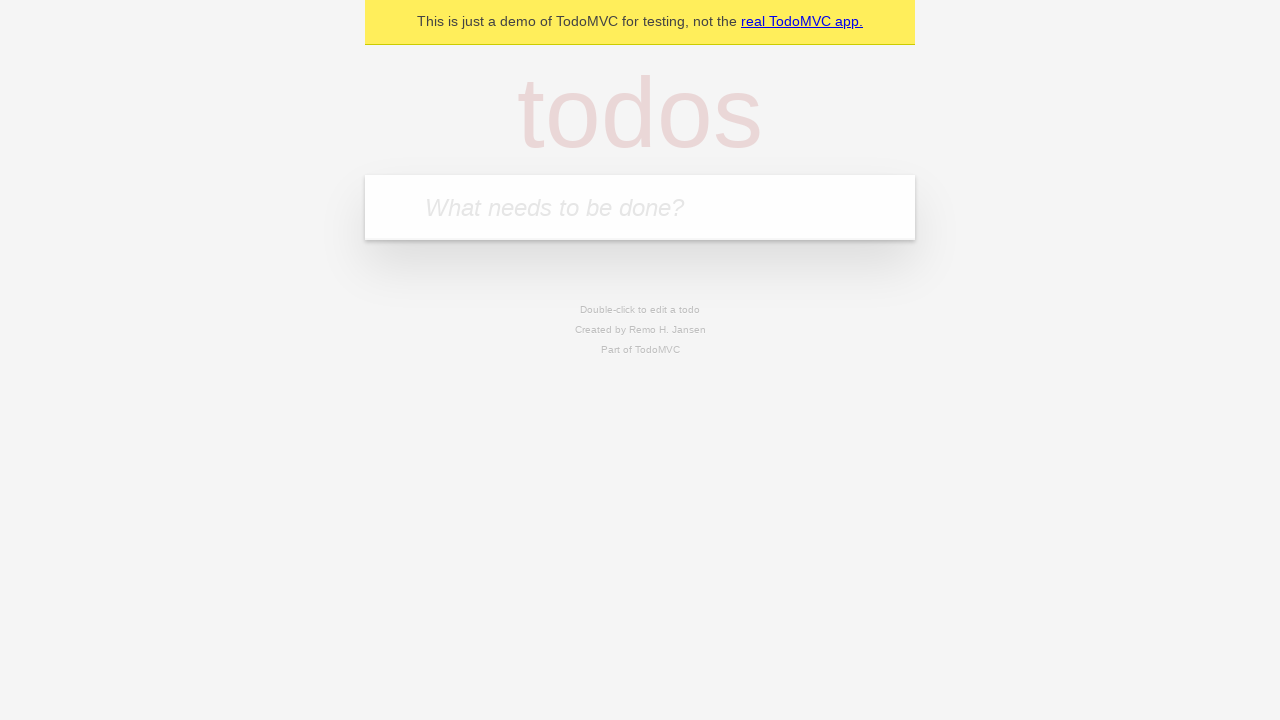

Filled todo input with 'buy some cheese' on internal:attr=[placeholder="What needs to be done?"i]
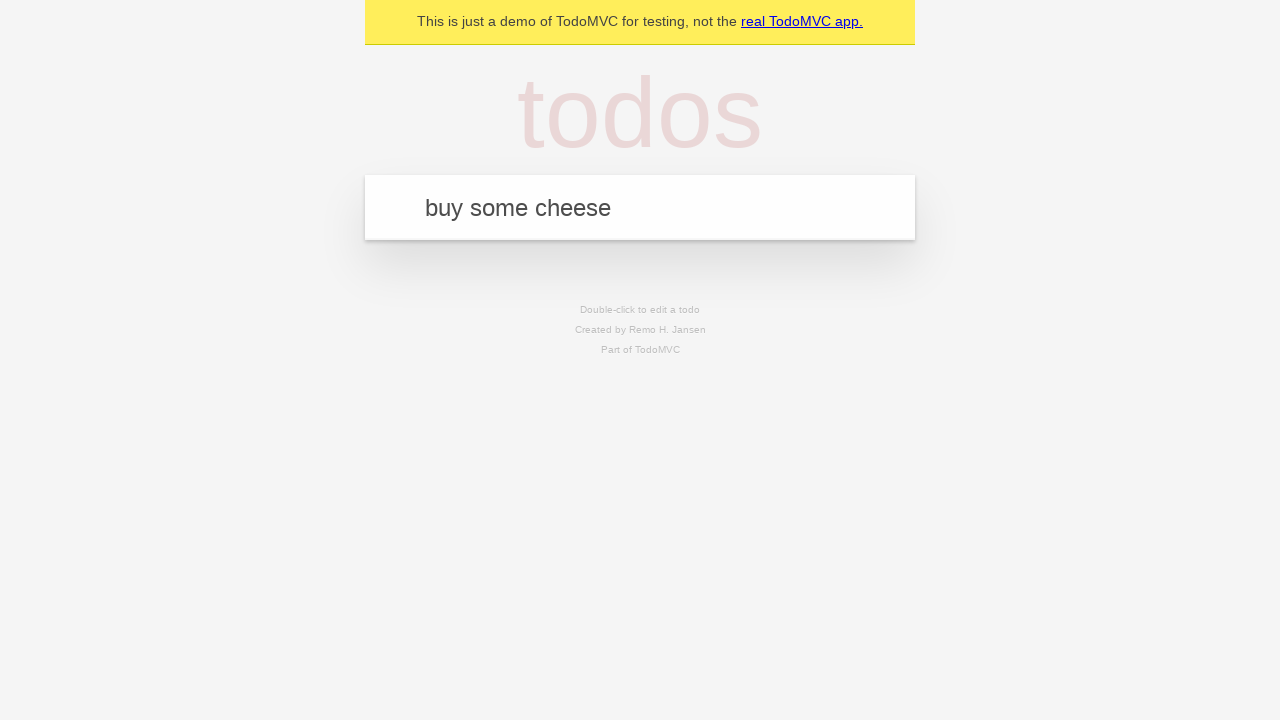

Pressed Enter to add first todo on internal:attr=[placeholder="What needs to be done?"i]
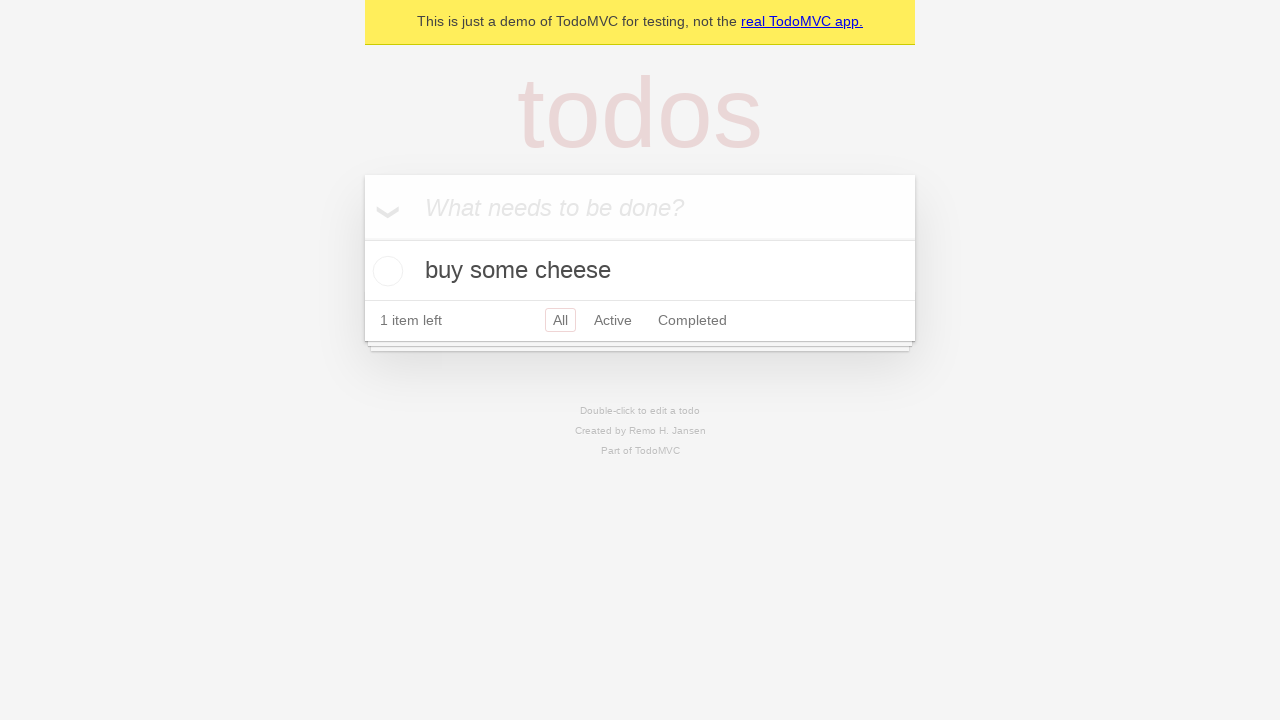

Filled todo input with 'feed the cat' on internal:attr=[placeholder="What needs to be done?"i]
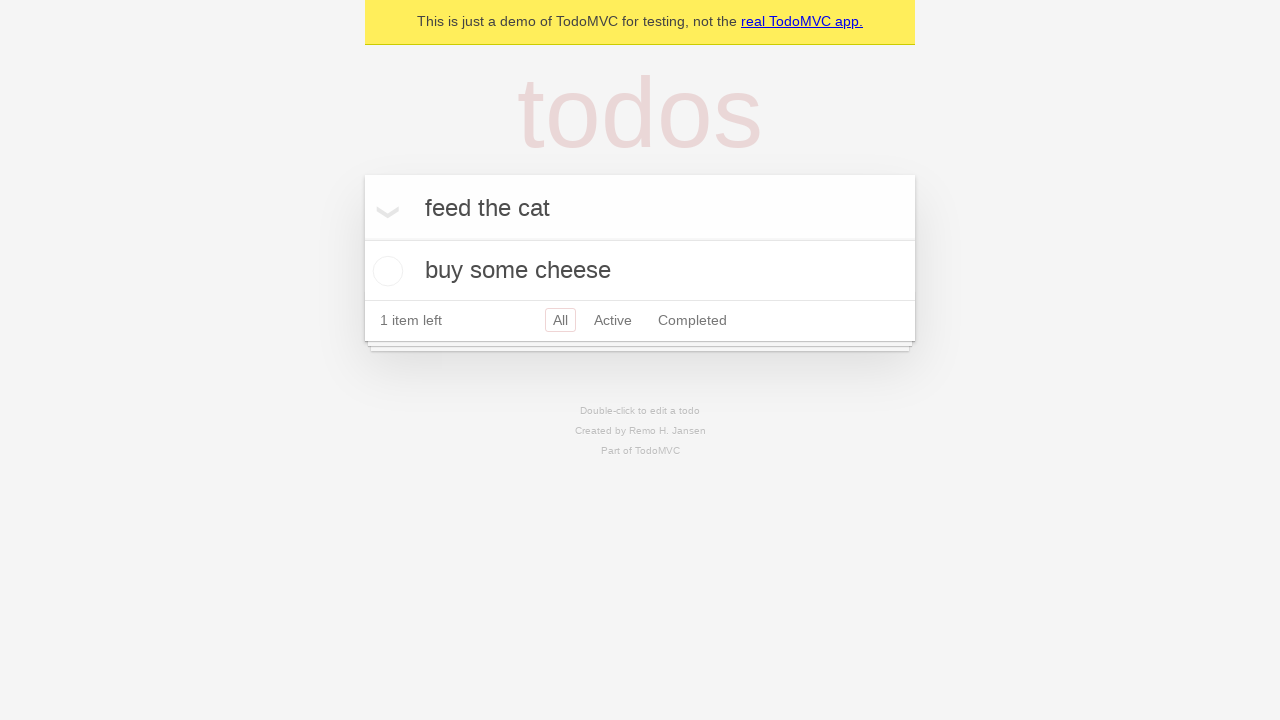

Pressed Enter to add second todo on internal:attr=[placeholder="What needs to be done?"i]
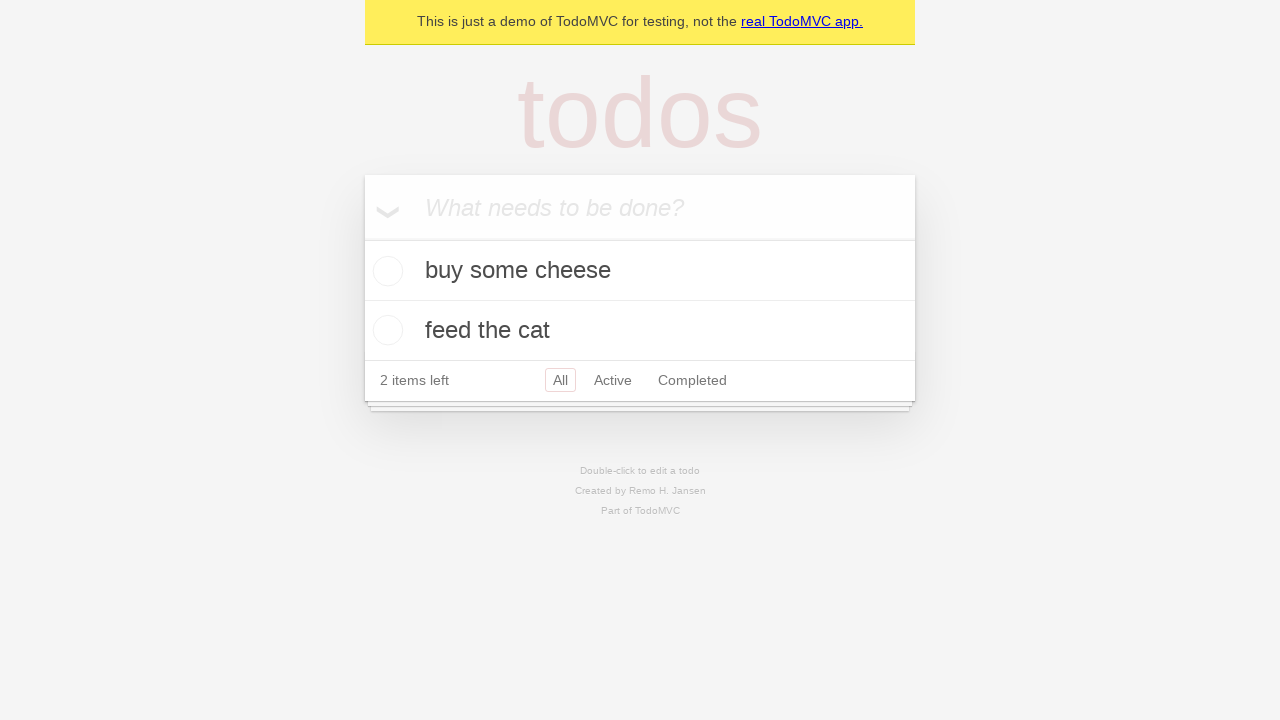

Filled todo input with 'book a doctors appointment' on internal:attr=[placeholder="What needs to be done?"i]
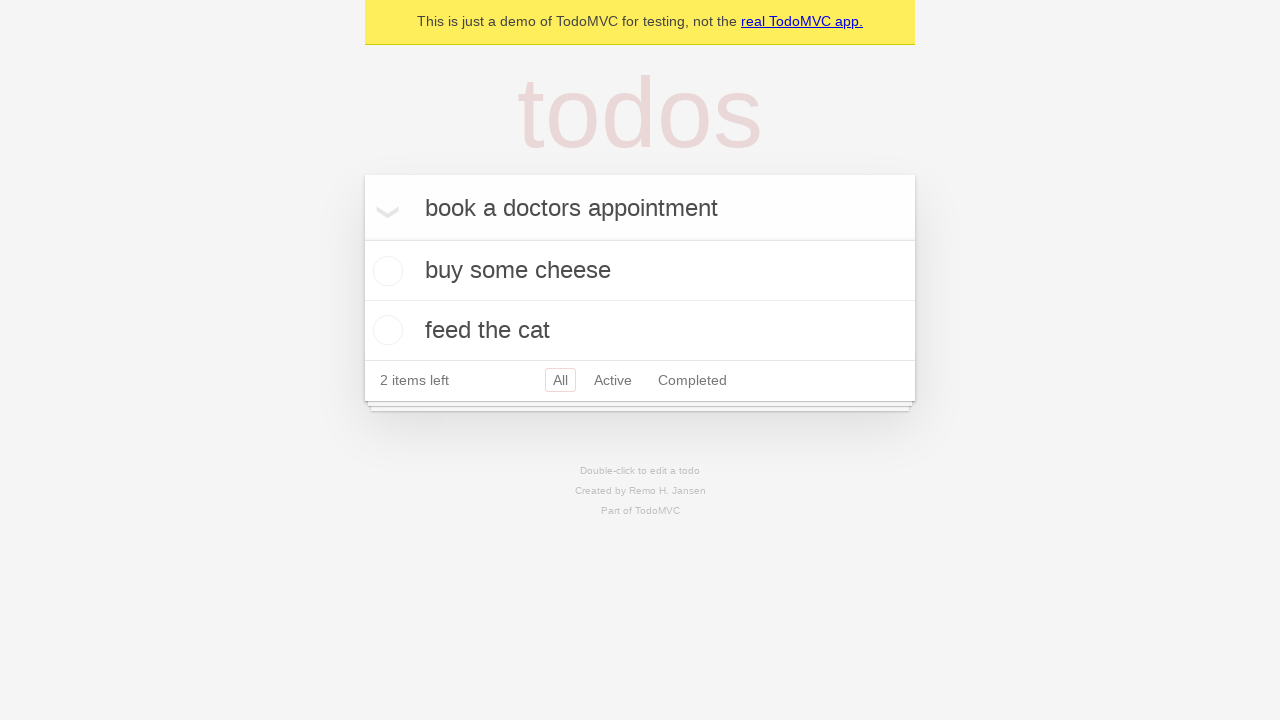

Pressed Enter to add third todo on internal:attr=[placeholder="What needs to be done?"i]
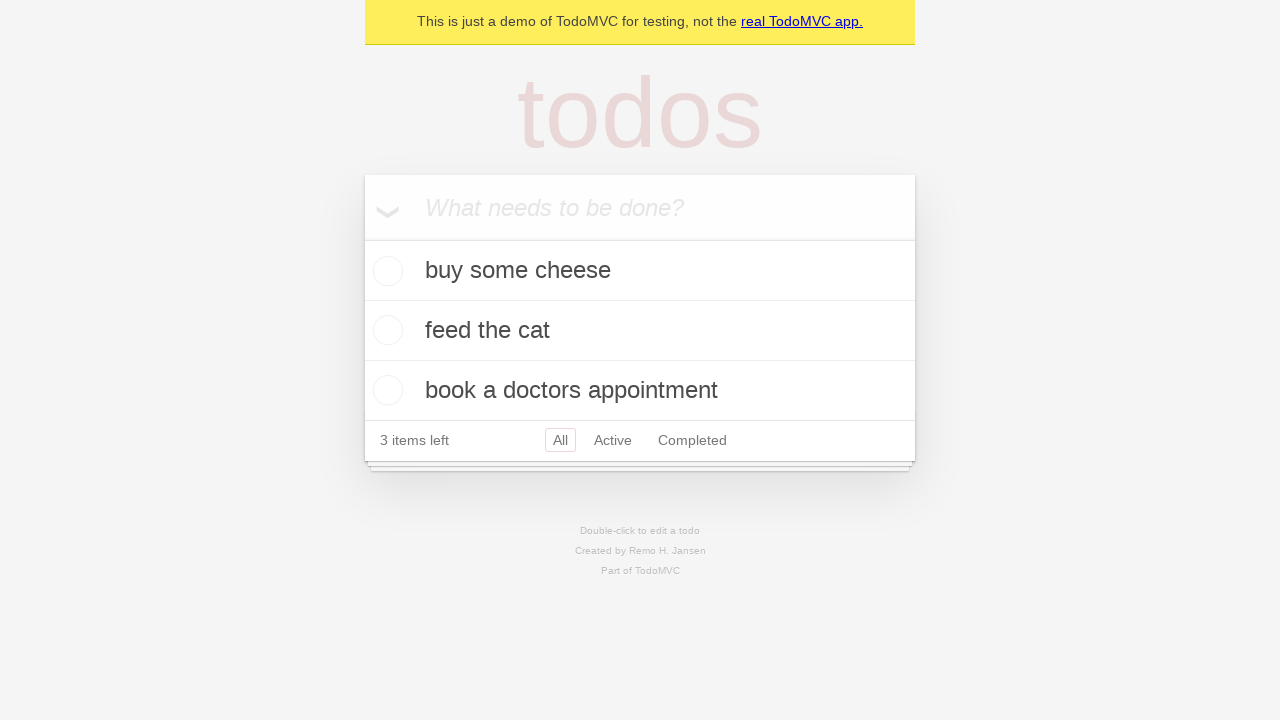

Double-clicked second todo item to enter edit mode at (640, 331) on [data-testid='todo-item'] >> nth=1
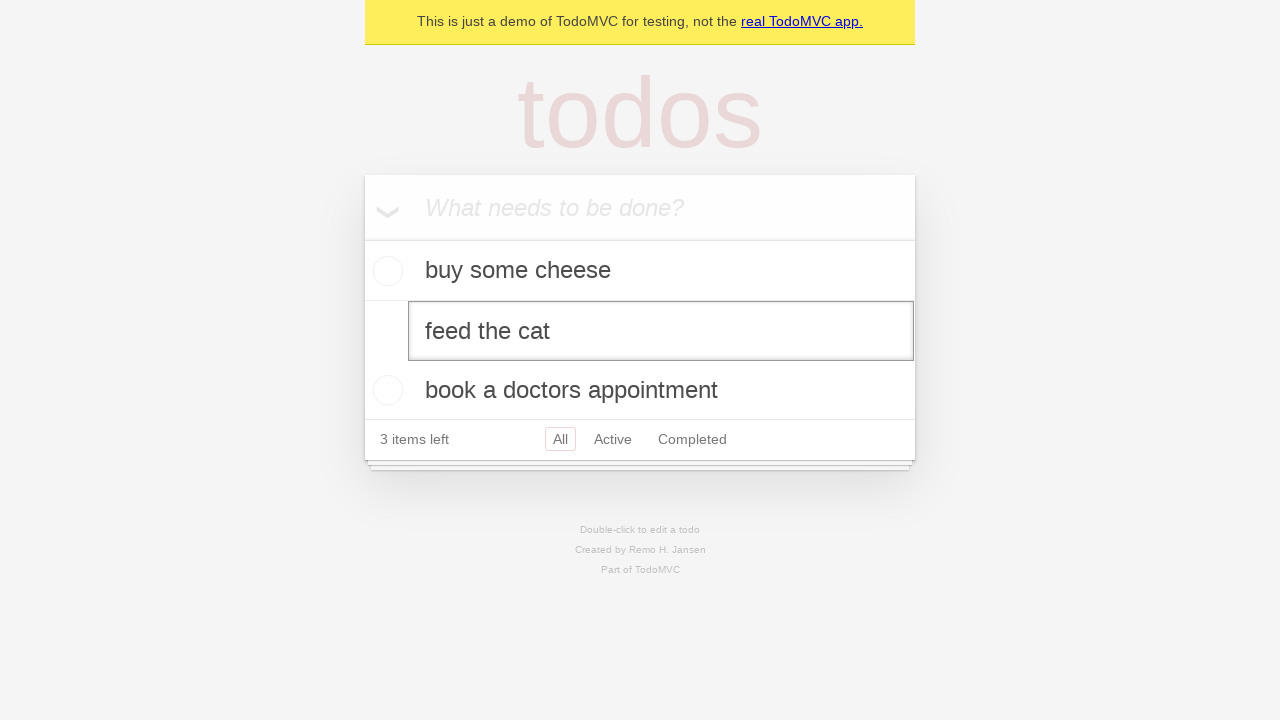

Cleared the text in the edit field to empty string on [data-testid='todo-item'] >> nth=1 >> internal:role=textbox[name="Edit"i]
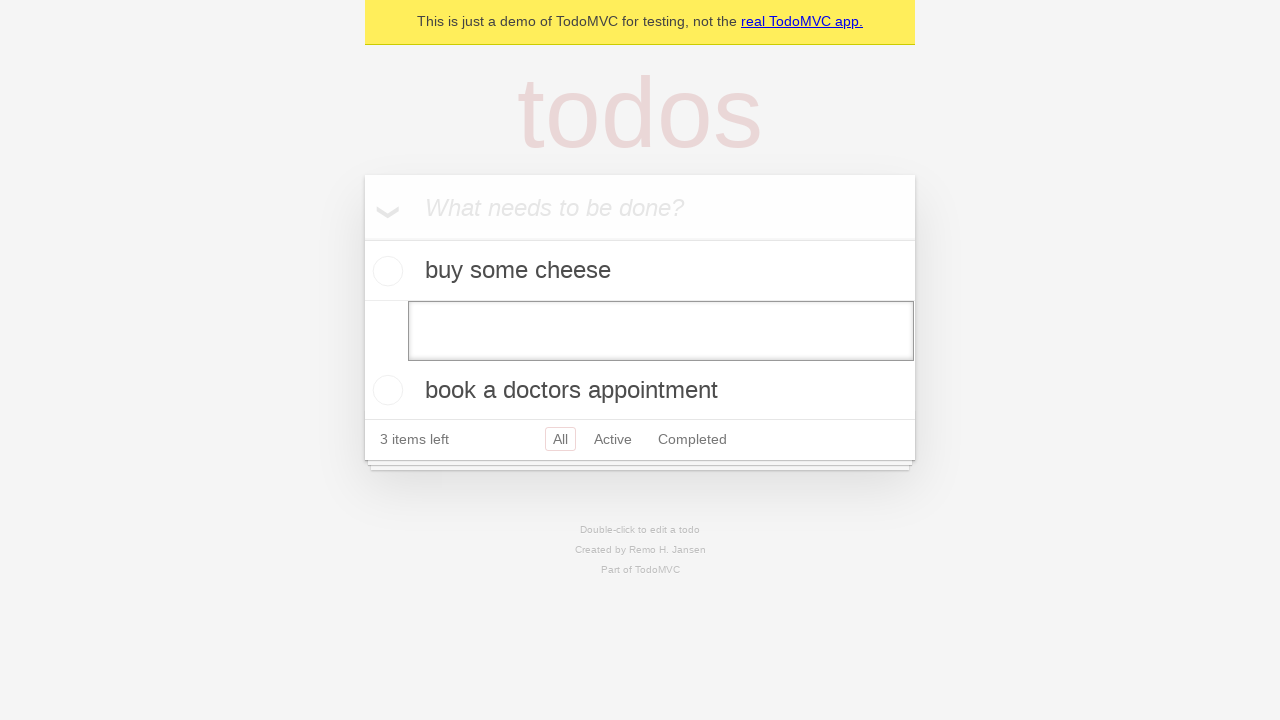

Pressed Enter to confirm empty text, removing the todo item on [data-testid='todo-item'] >> nth=1 >> internal:role=textbox[name="Edit"i]
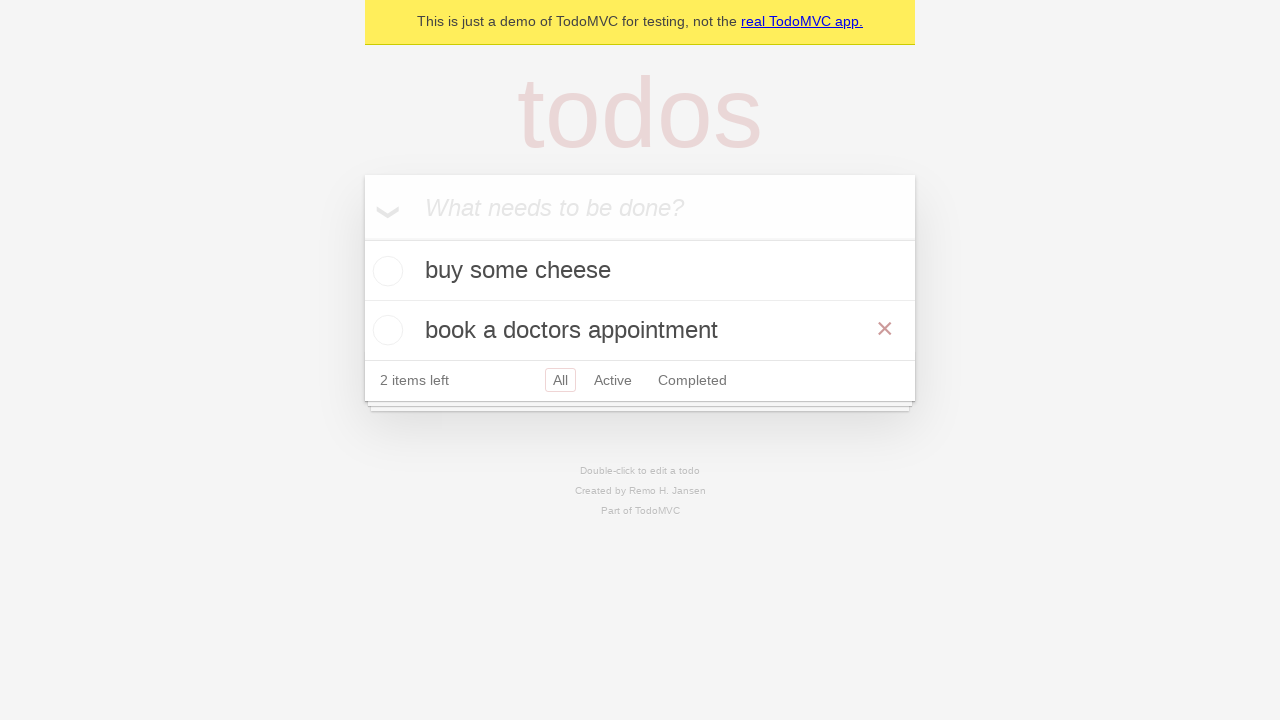

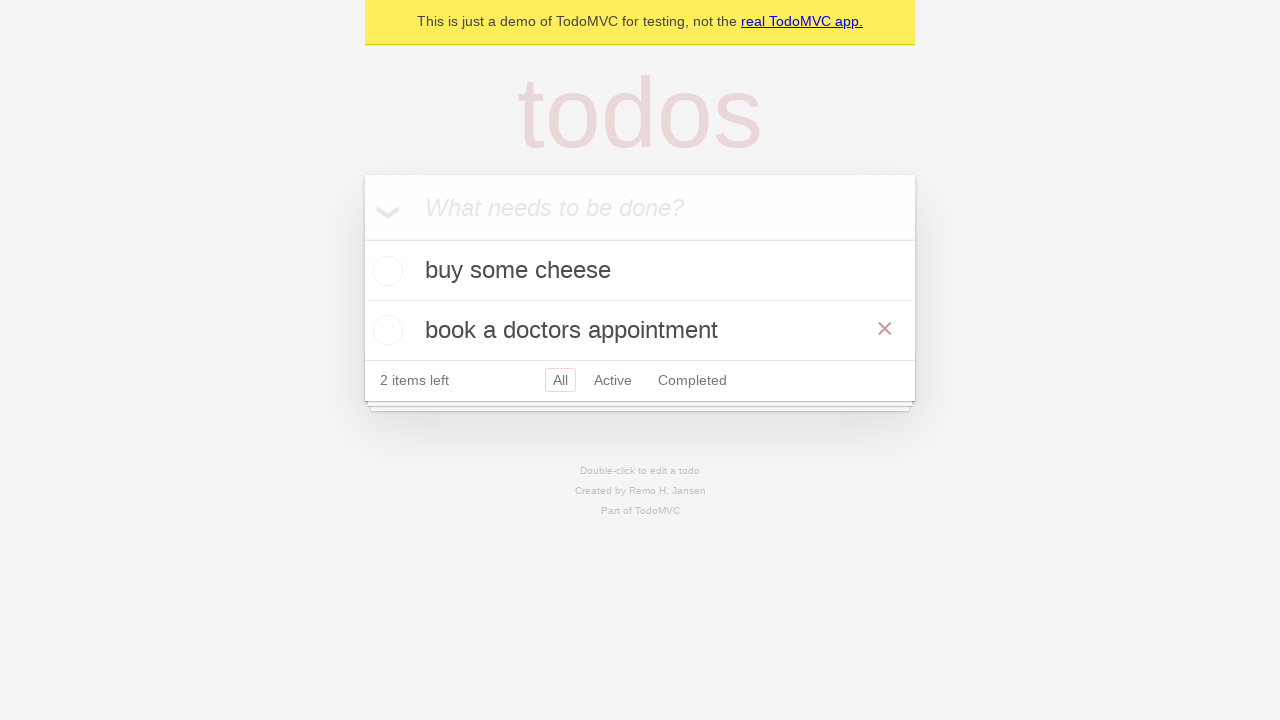